Tests that submitting registration with empty password displays an error message

Starting URL: https://www.sharelane.com/cgi-bin/register.py?page=1&zip_code=11111

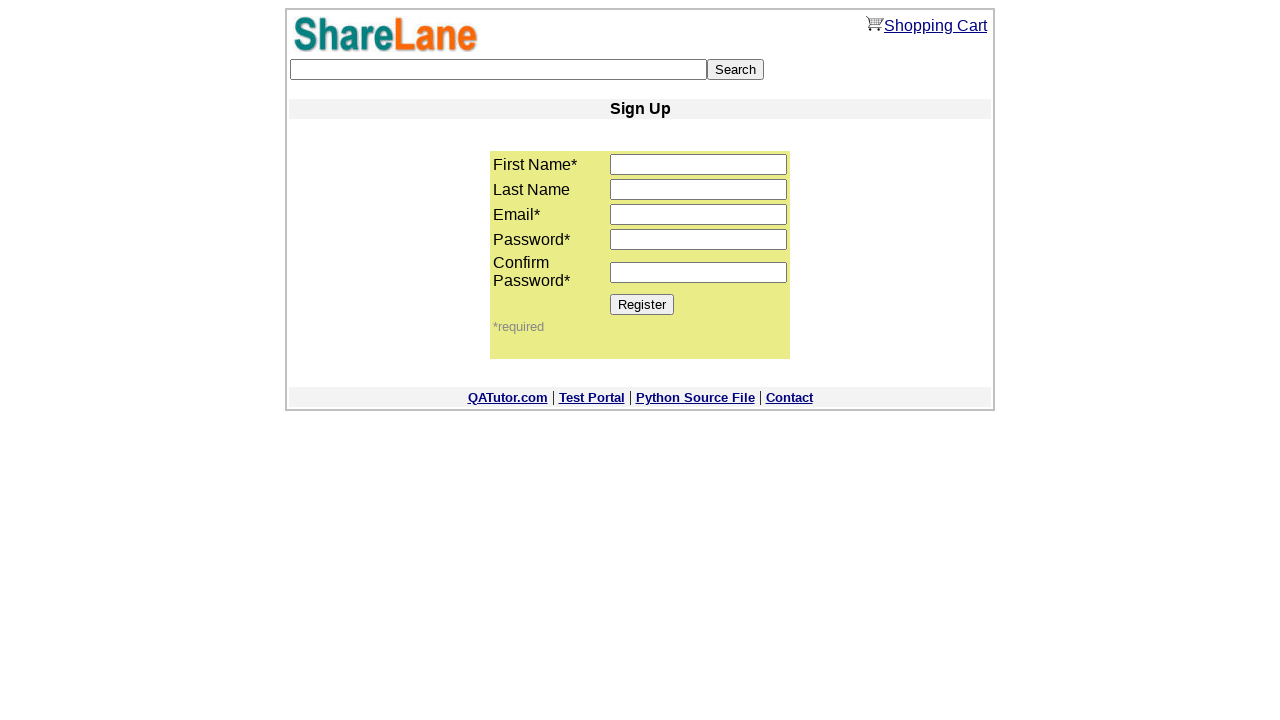

Left password field empty on input[name='password1']
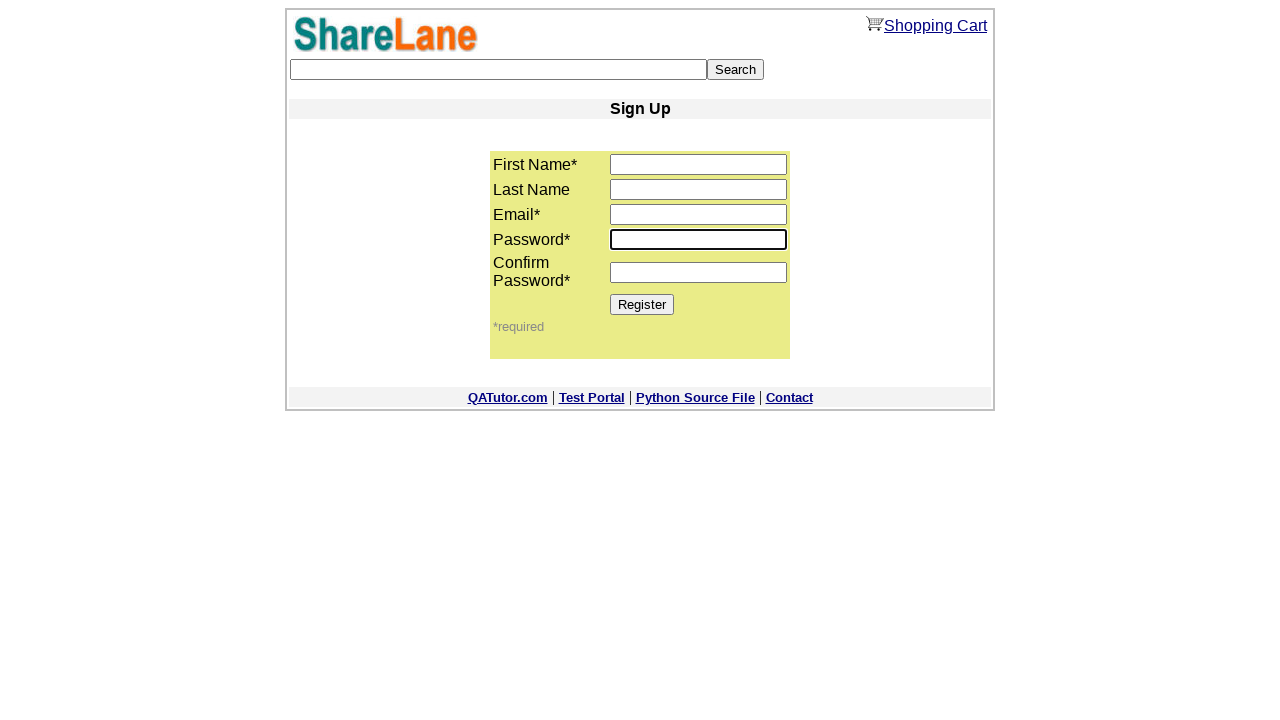

Clicked Register button with empty password at (642, 304) on [value=Register]
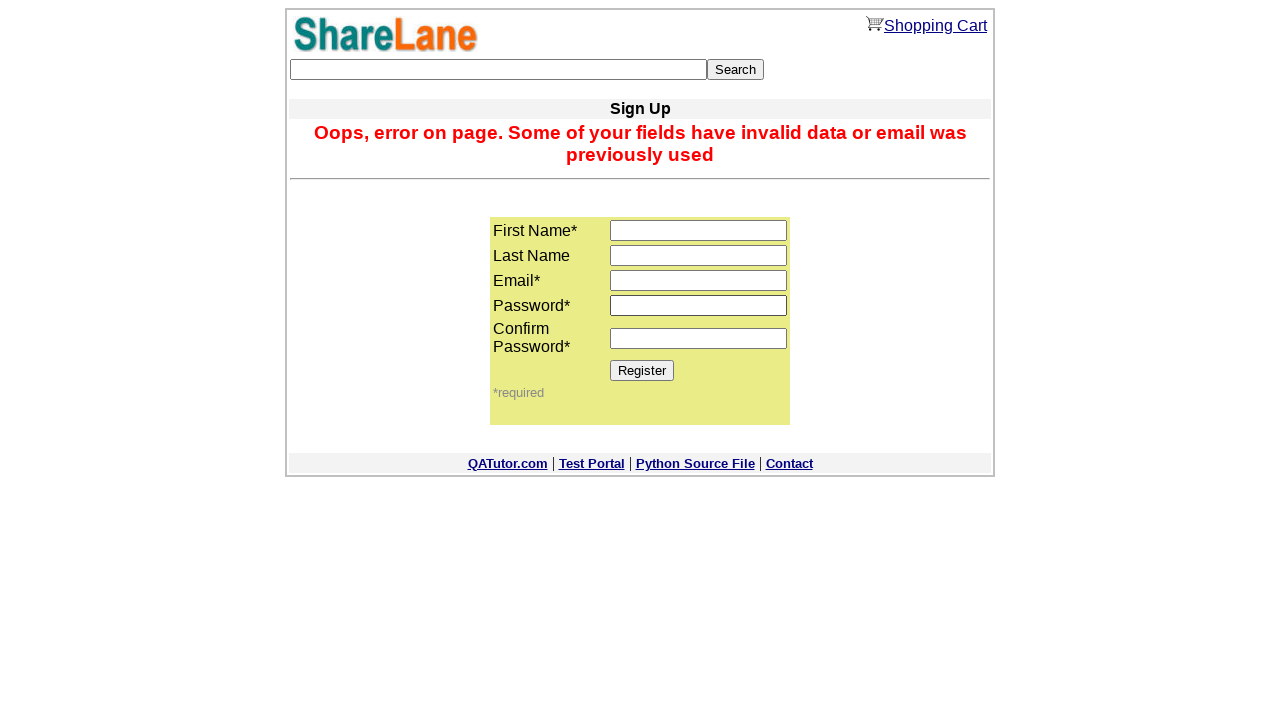

Error message appeared confirming empty password rejection
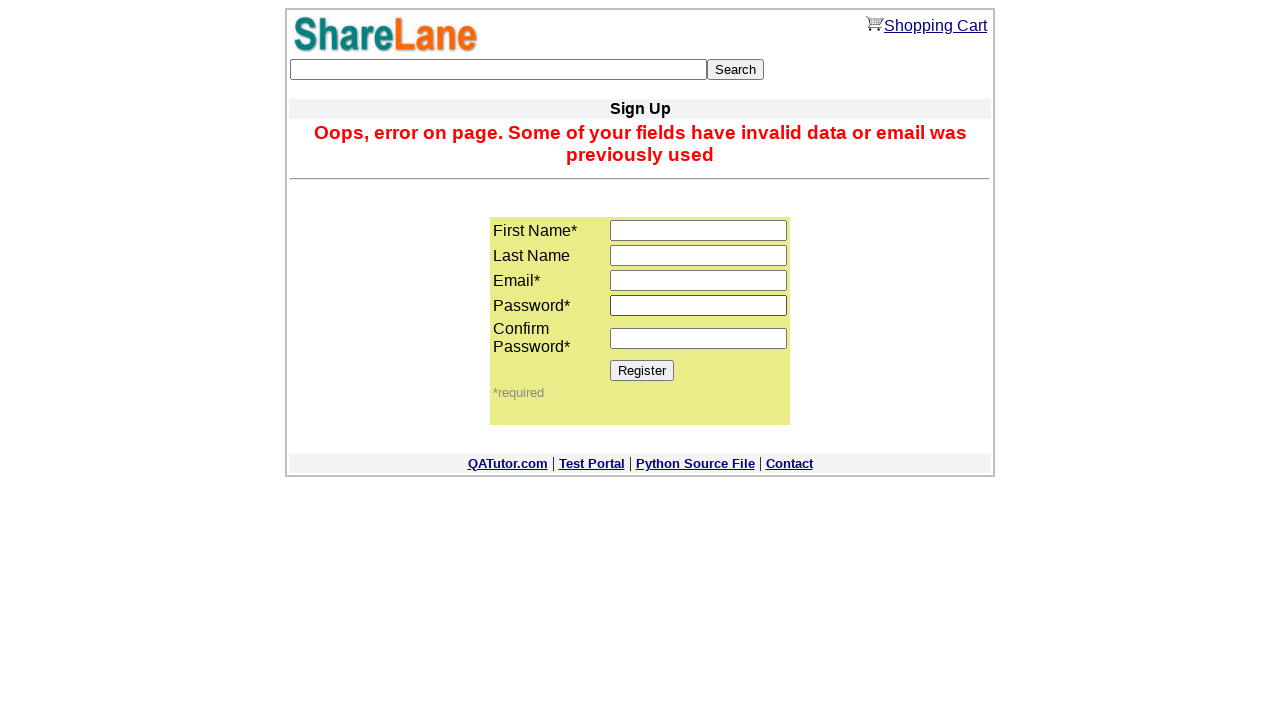

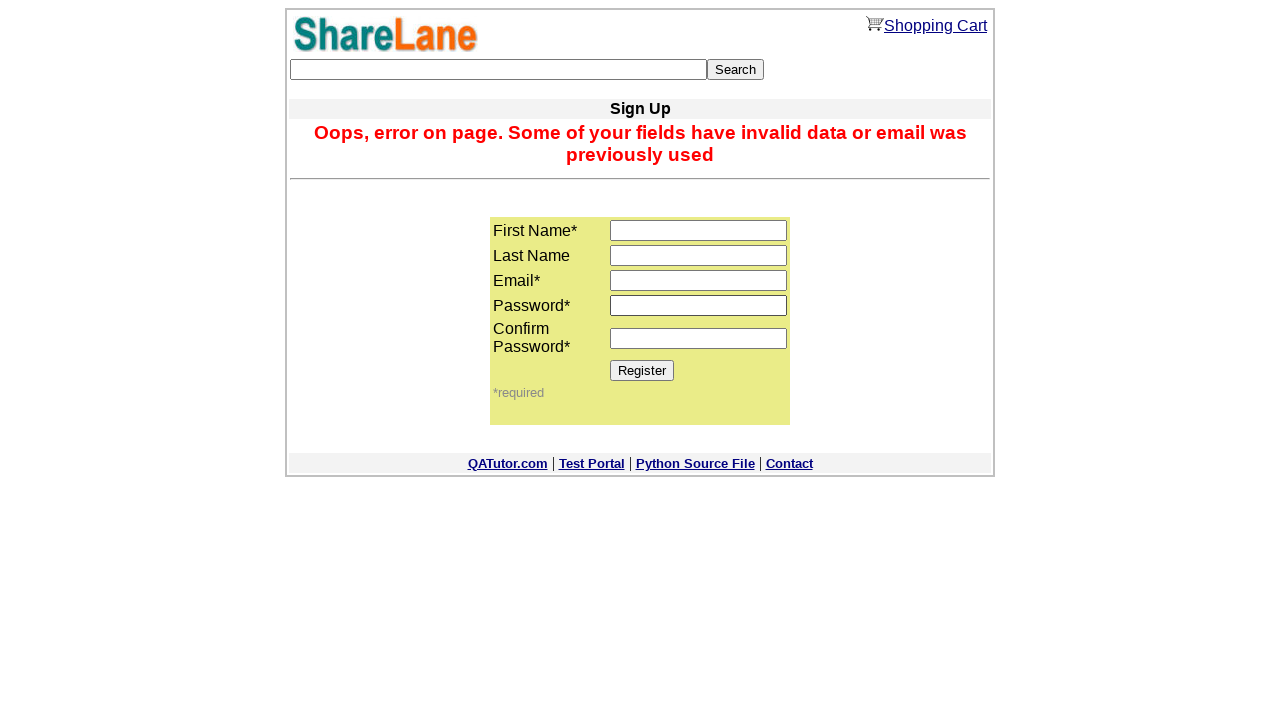